Tests the calculator.net website by entering a search term "Root" in the search field and clicking the search button to find calculator tools.

Starting URL: https://www.calculator.net

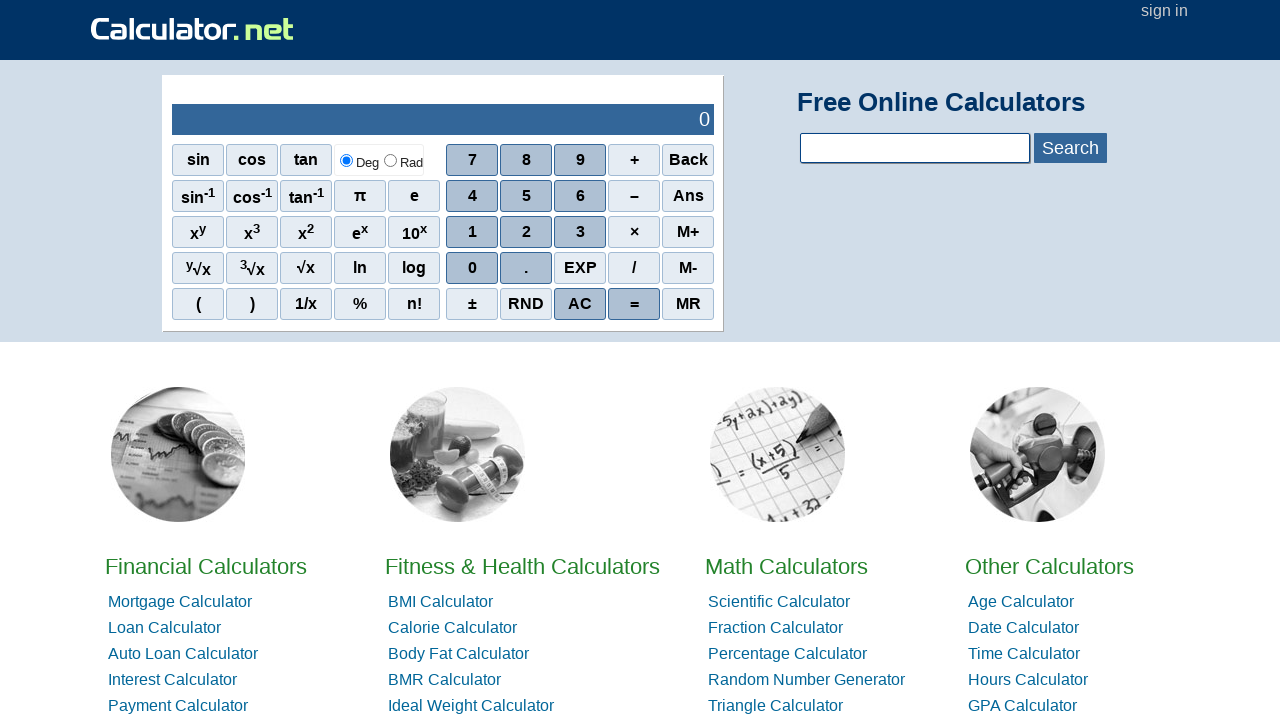

Filled search field with 'Root' on .inlongest
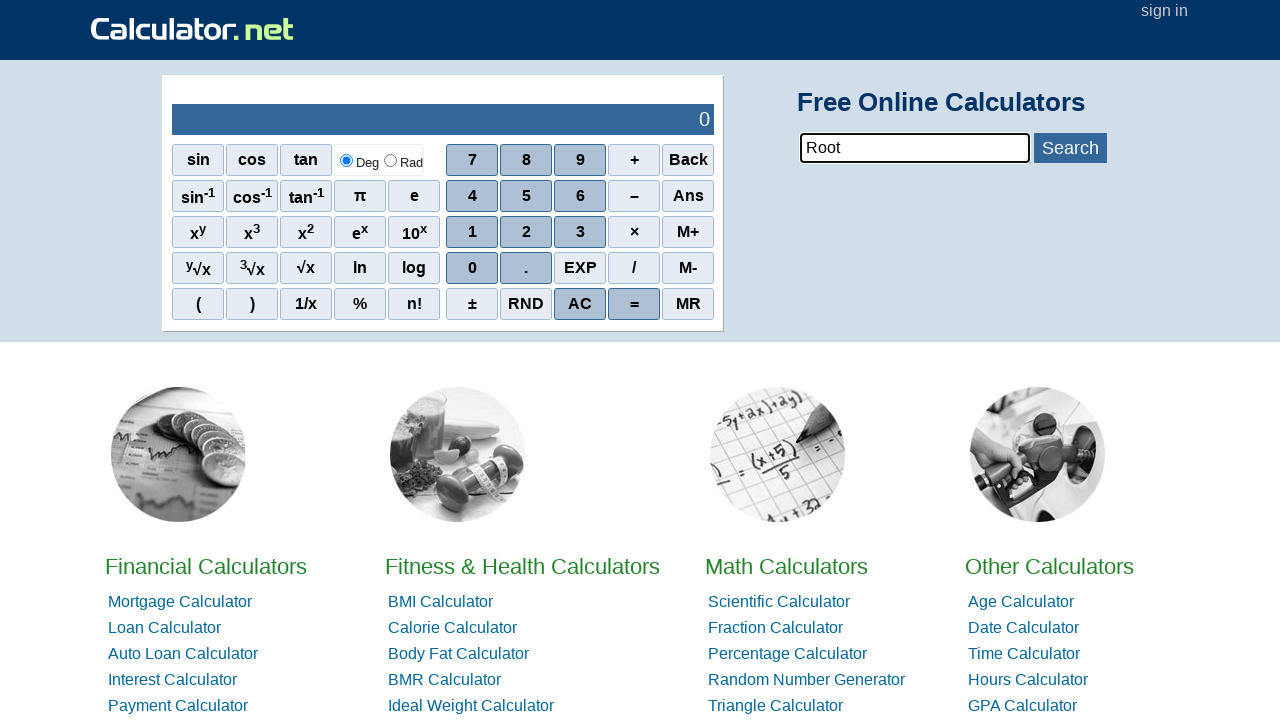

Clicked search button to find calculator tools at (1070, 148) on #bluebtn
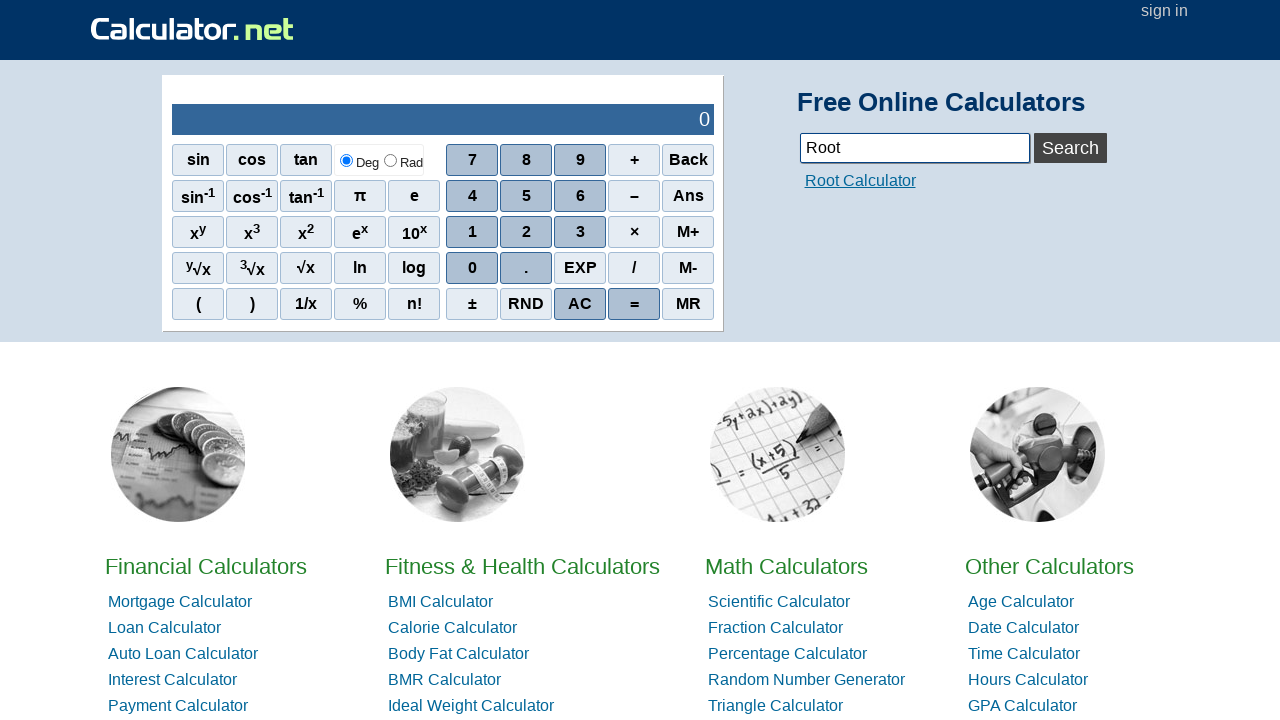

Search results loaded and page stabilized
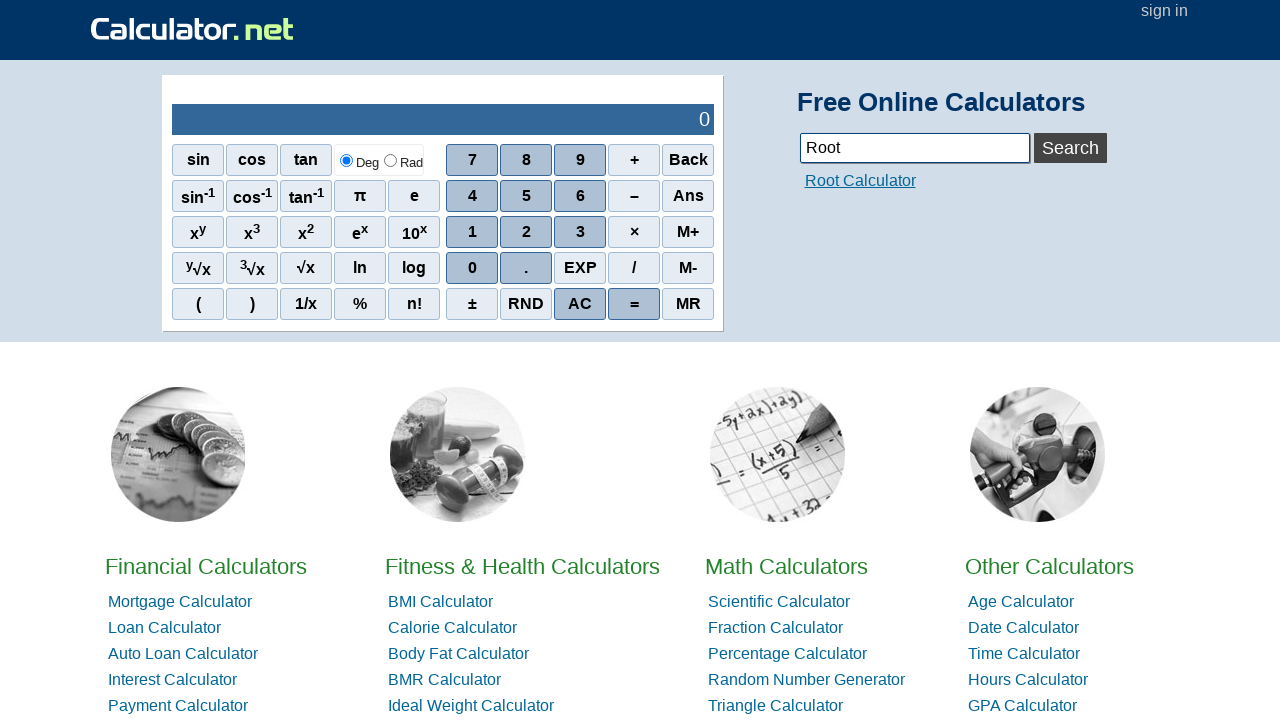

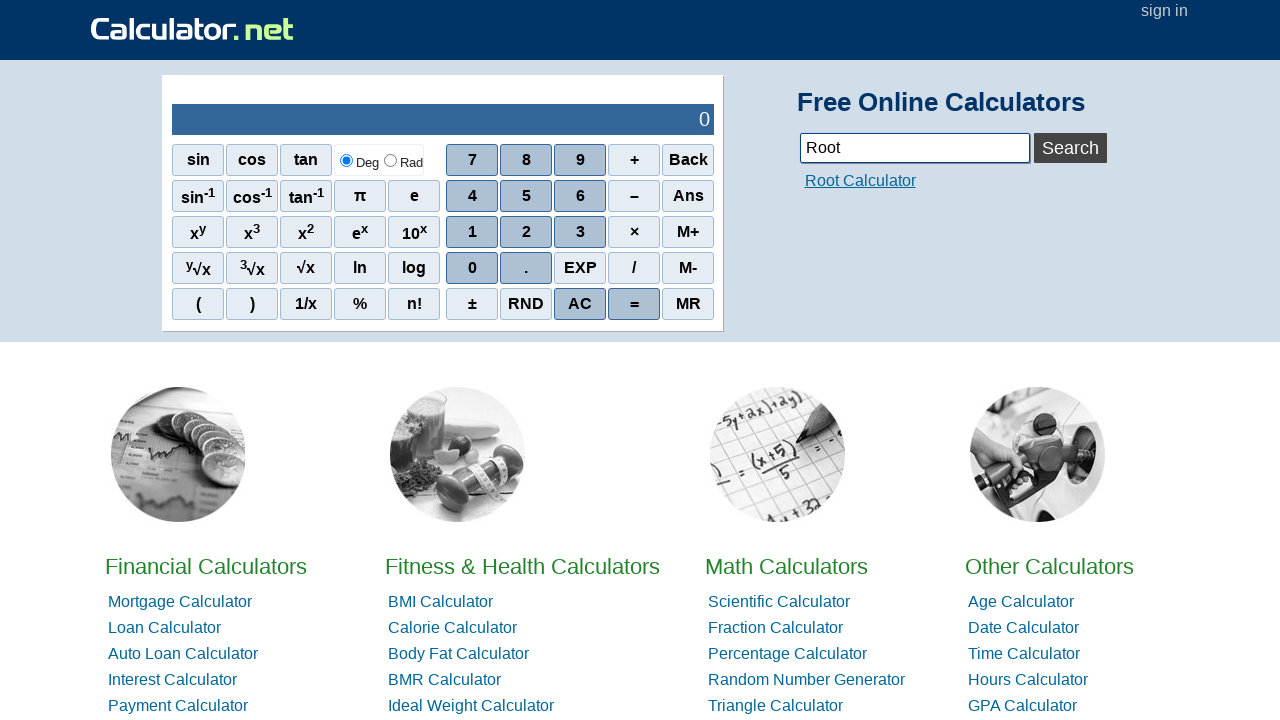